Tests frame handling by switching between multiple frames on a demo page and filling text inputs in each frame, including an inner/nested frame interaction.

Starting URL: https://ui.vision/demo/webtest/frames/

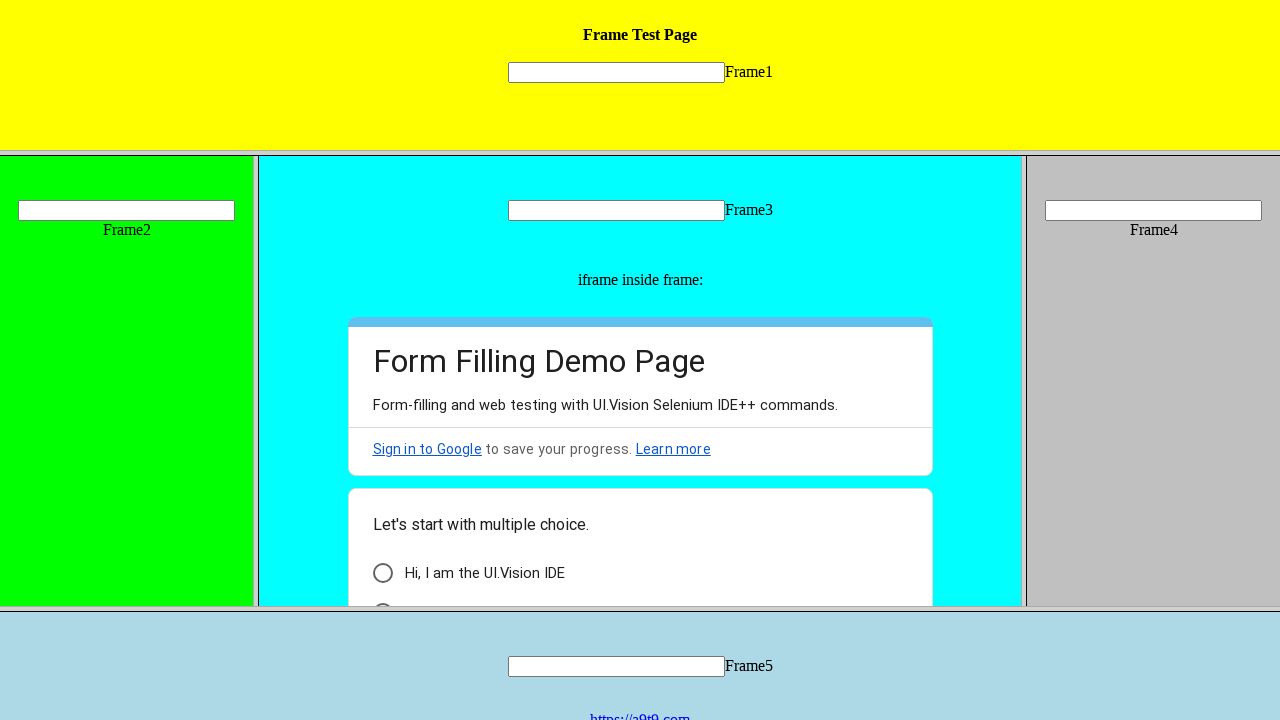

Located frame 1 with src='frame_1.html'
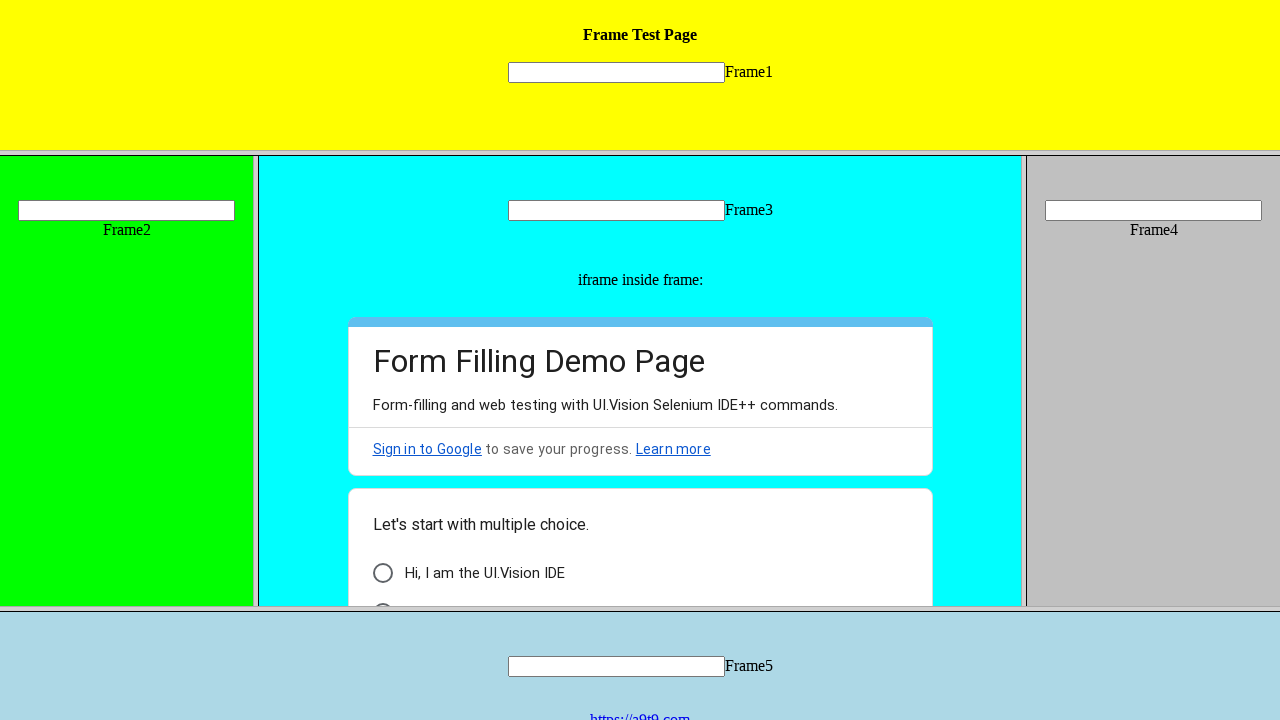

Filled text input in frame 1 with 'Hello' on frame[src='frame_1.html'] >> internal:control=enter-frame >> input[name='mytext1
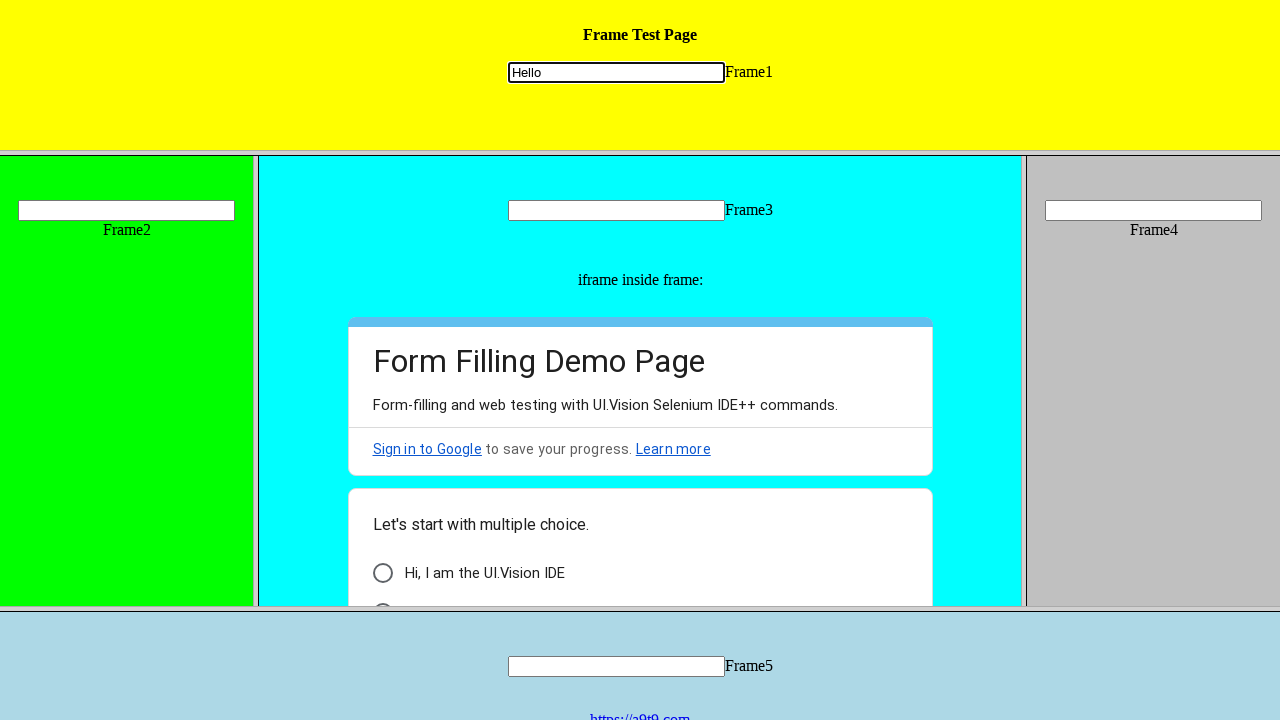

Located frame 2 with src='frame_2.html'
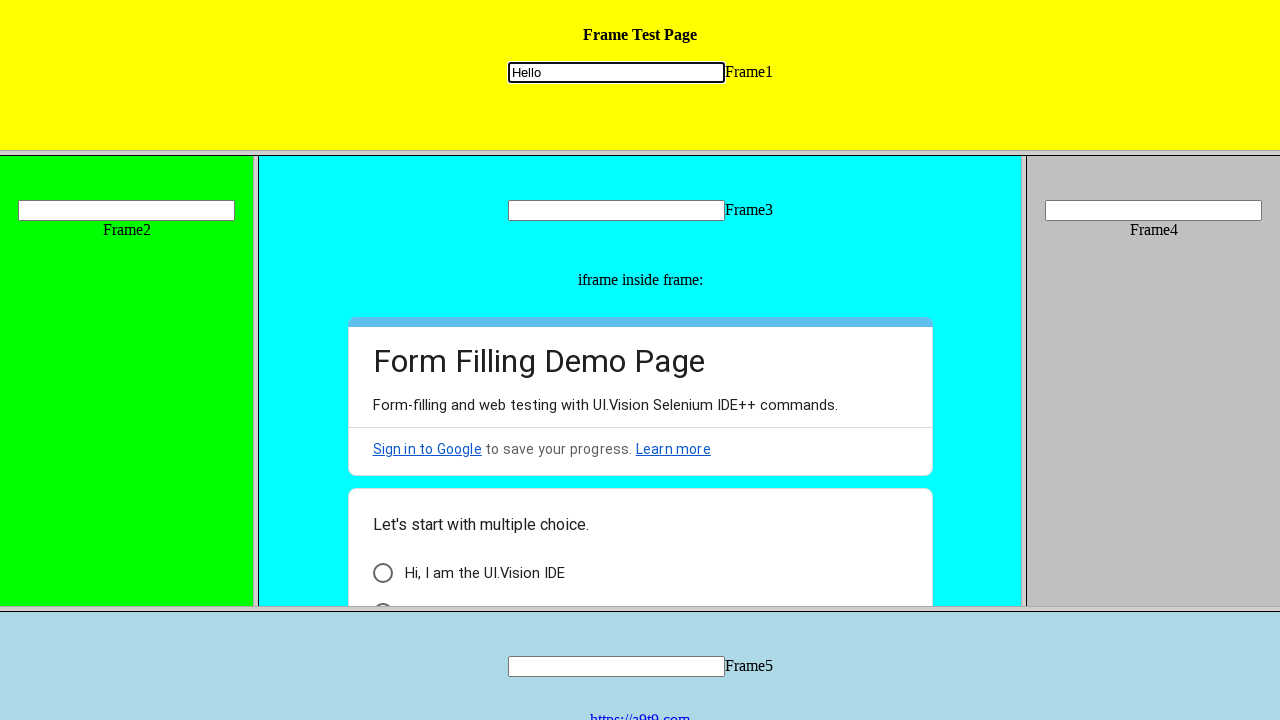

Filled text input in frame 2 with 'Google' on frame[src='frame_2.html'] >> internal:control=enter-frame >> input[name='mytext2
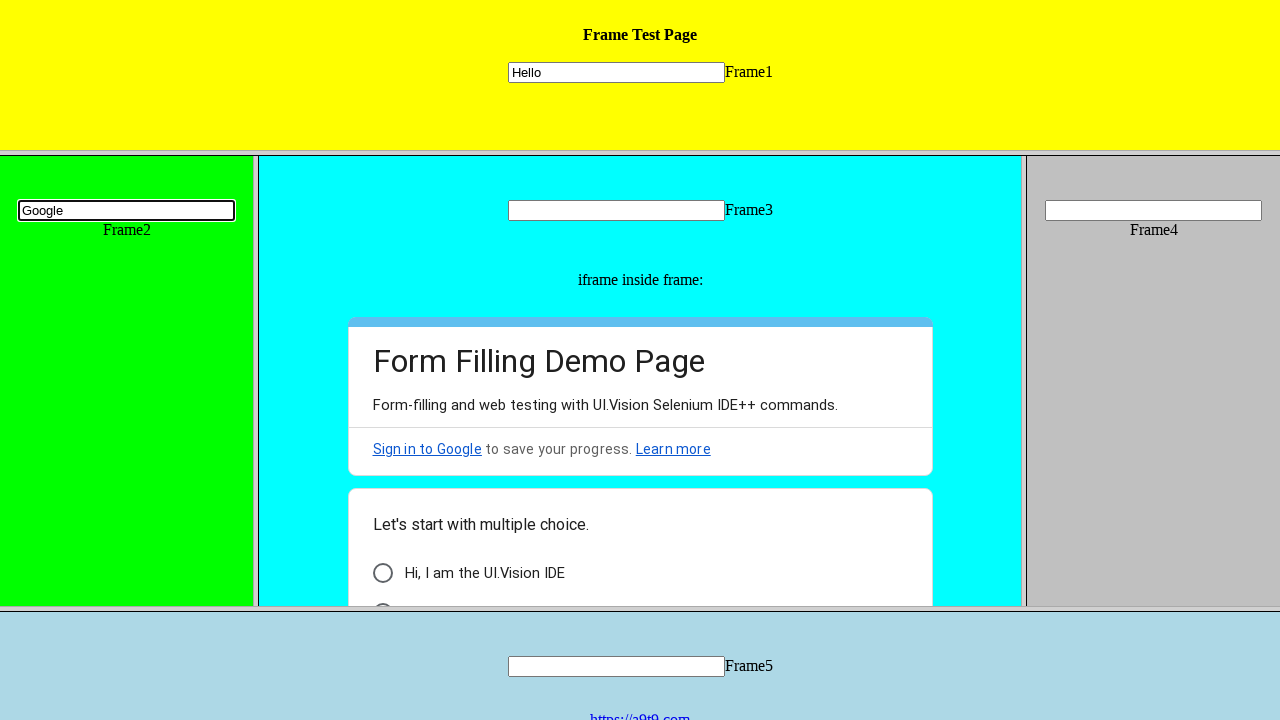

Located frame 3 with src='frame_3.html'
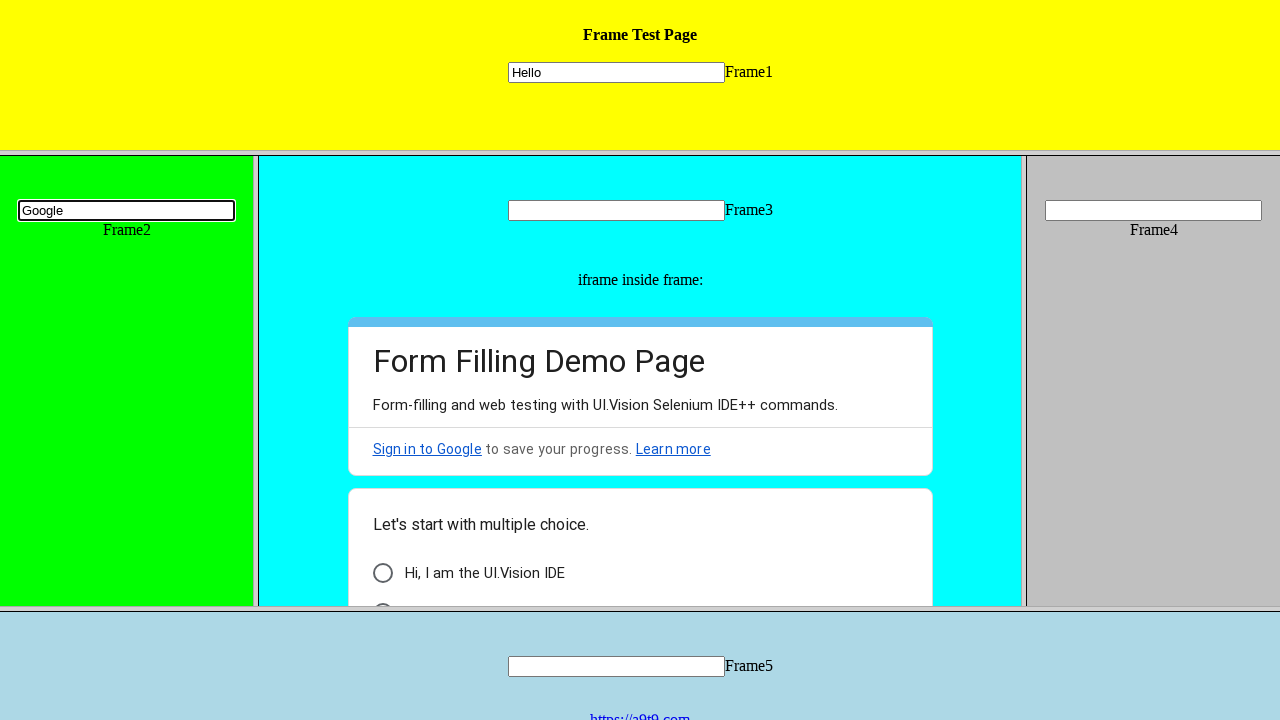

Filled text input in frame 3 with 'Gemini' on frame[src='frame_3.html'] >> internal:control=enter-frame >> input[name='mytext3
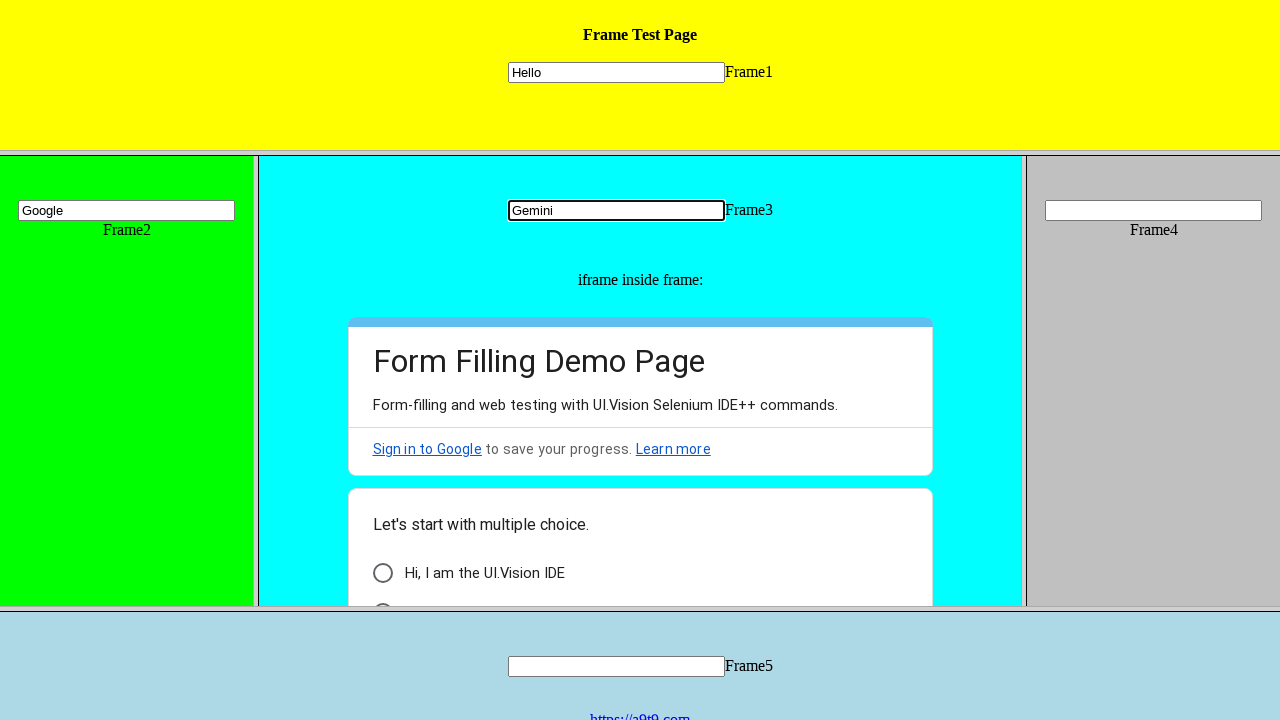

Located nested iframe within frame 3
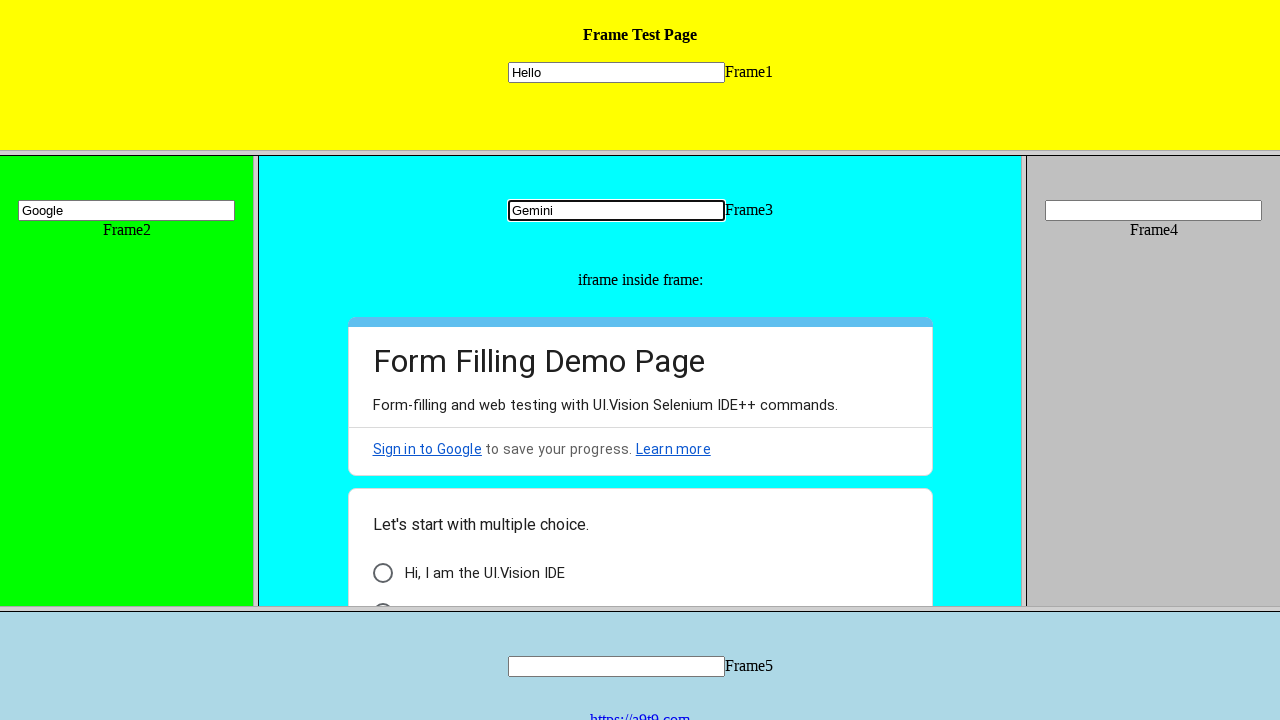

Clicked element in nested iframe at (382, 573) on frame[src='frame_3.html'] >> internal:control=enter-frame >> iframe >> nth=0 >> 
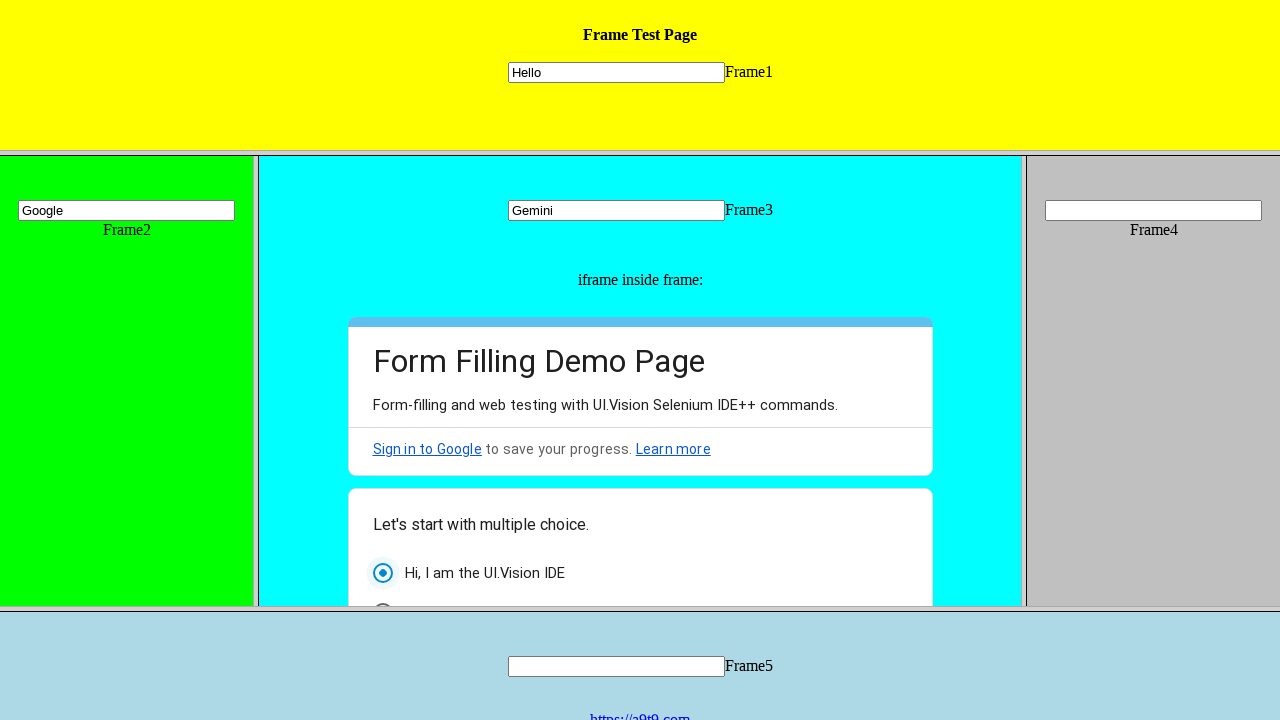

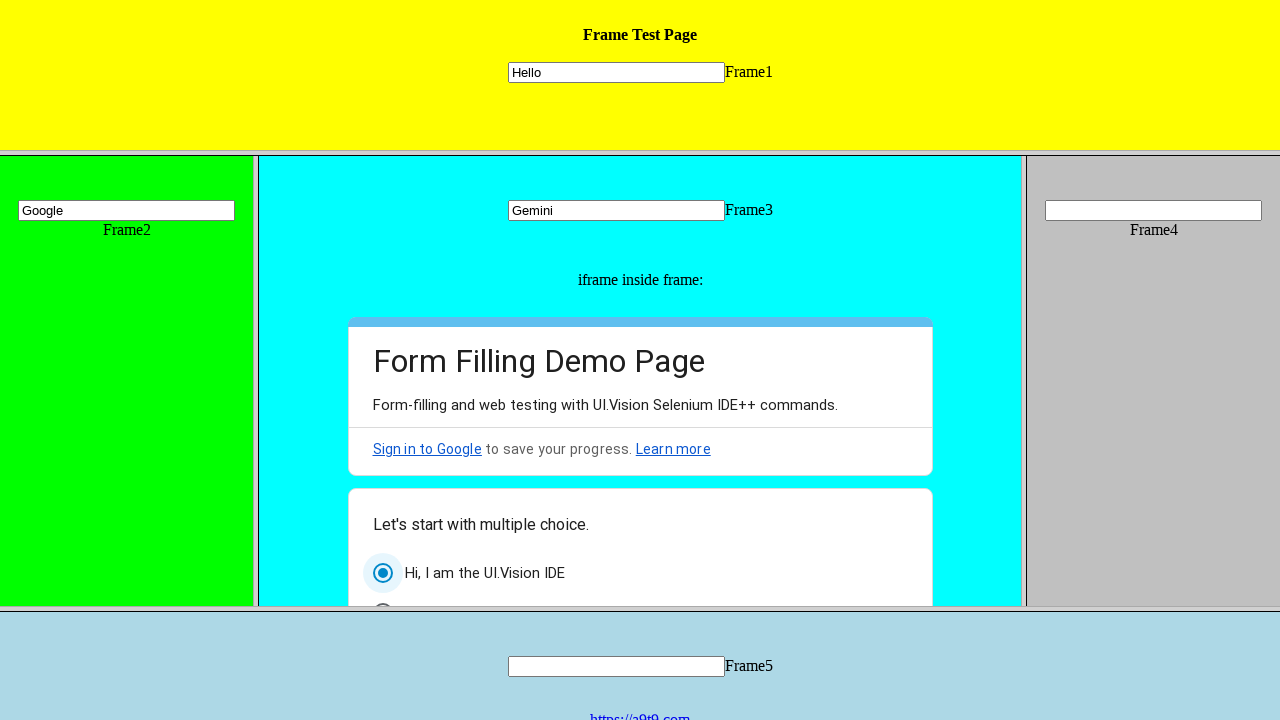